Tests that entering mismatched passwords shows password mismatch validation error

Starting URL: https://alada.vn/tai-khoan/dang-ky.html

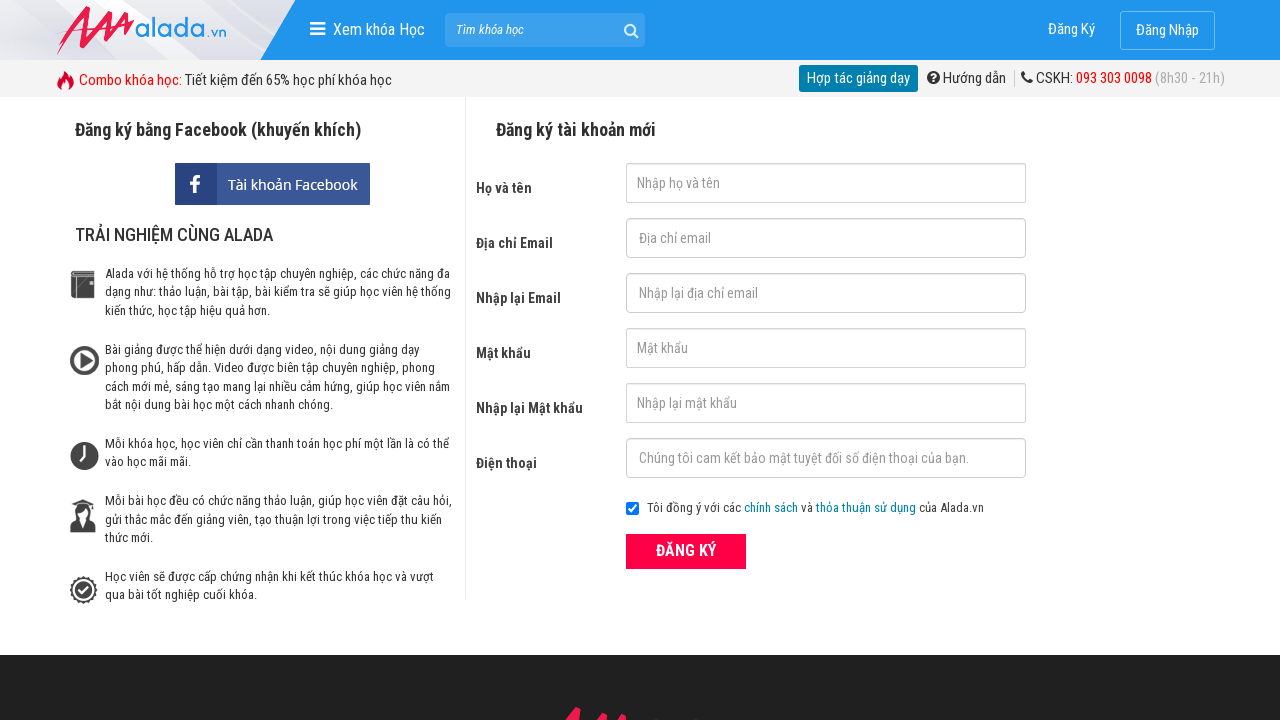

Filled first name field with 'abc' on //input[@id='txtFirstname']
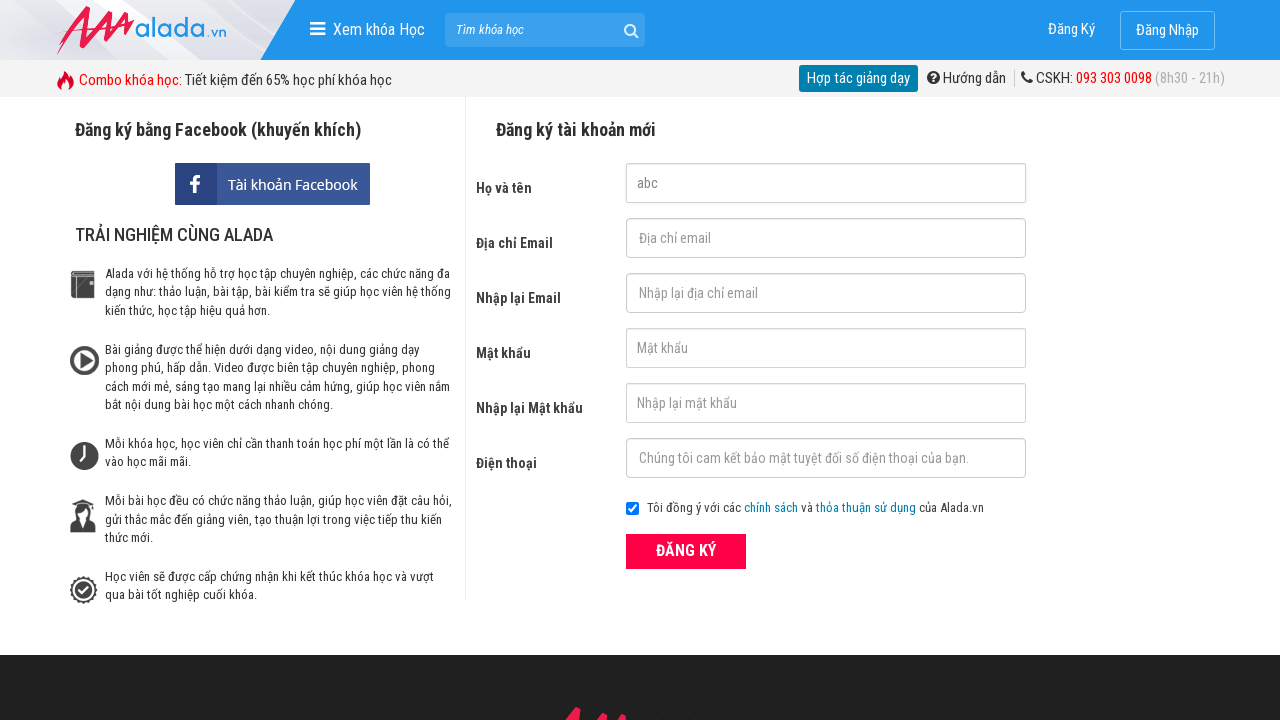

Filled email field with 'abc123@gmail.com' on //input[@id='txtEmail']
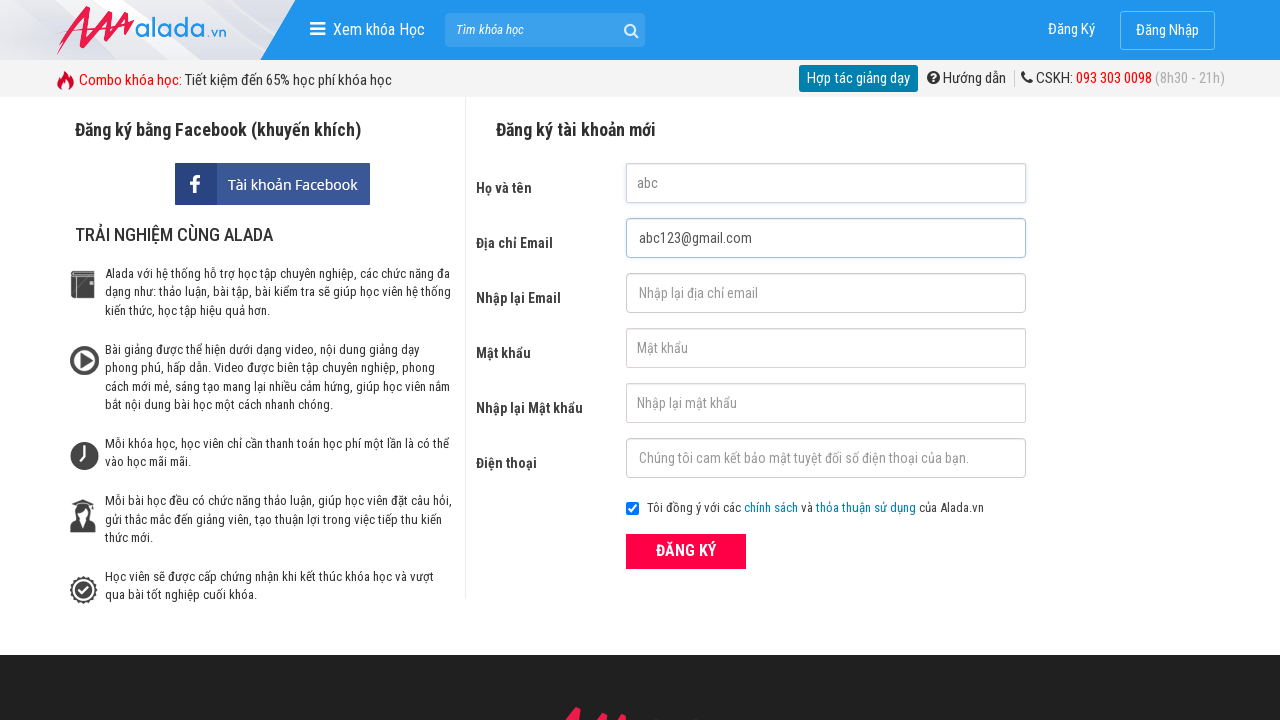

Filled confirm email field with different email 'abc1234@gmail.com' on //input[@id='txtCEmail']
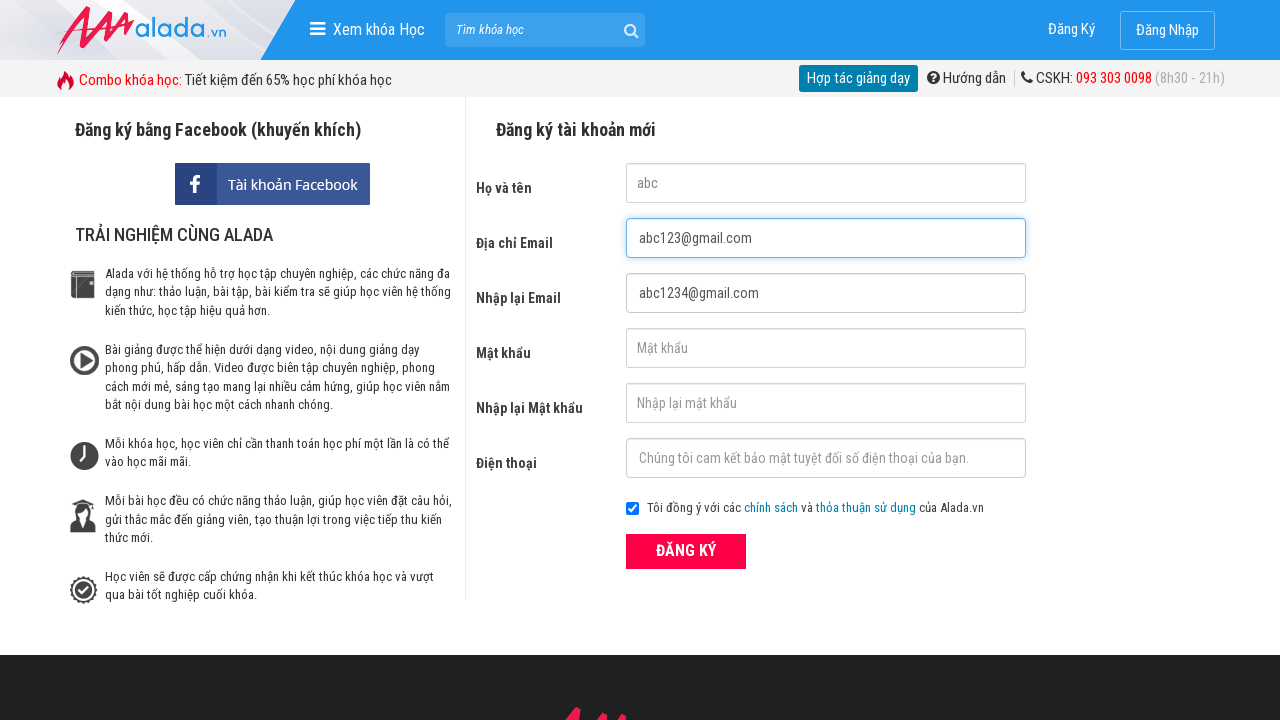

Filled password field with 'abc123' on //input[@id='txtPassword']
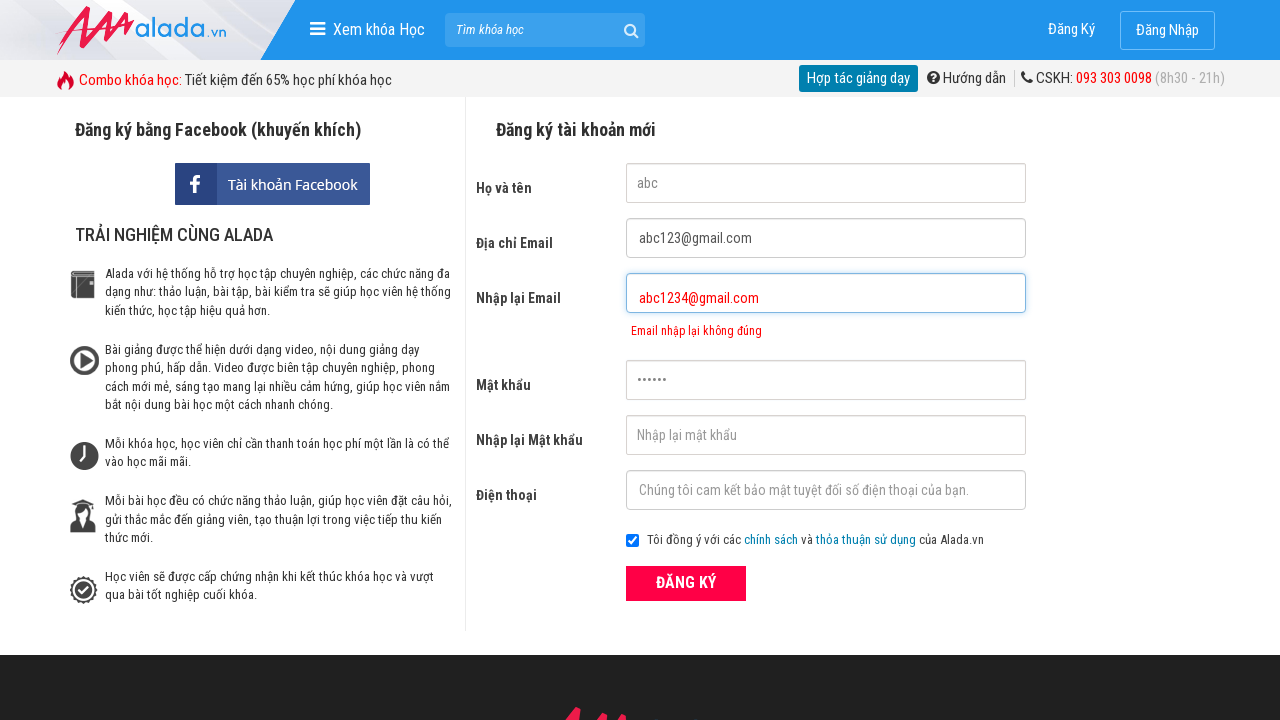

Filled confirm password field with mismatched password 'abc1234' on //input[@id='txtCPassword']
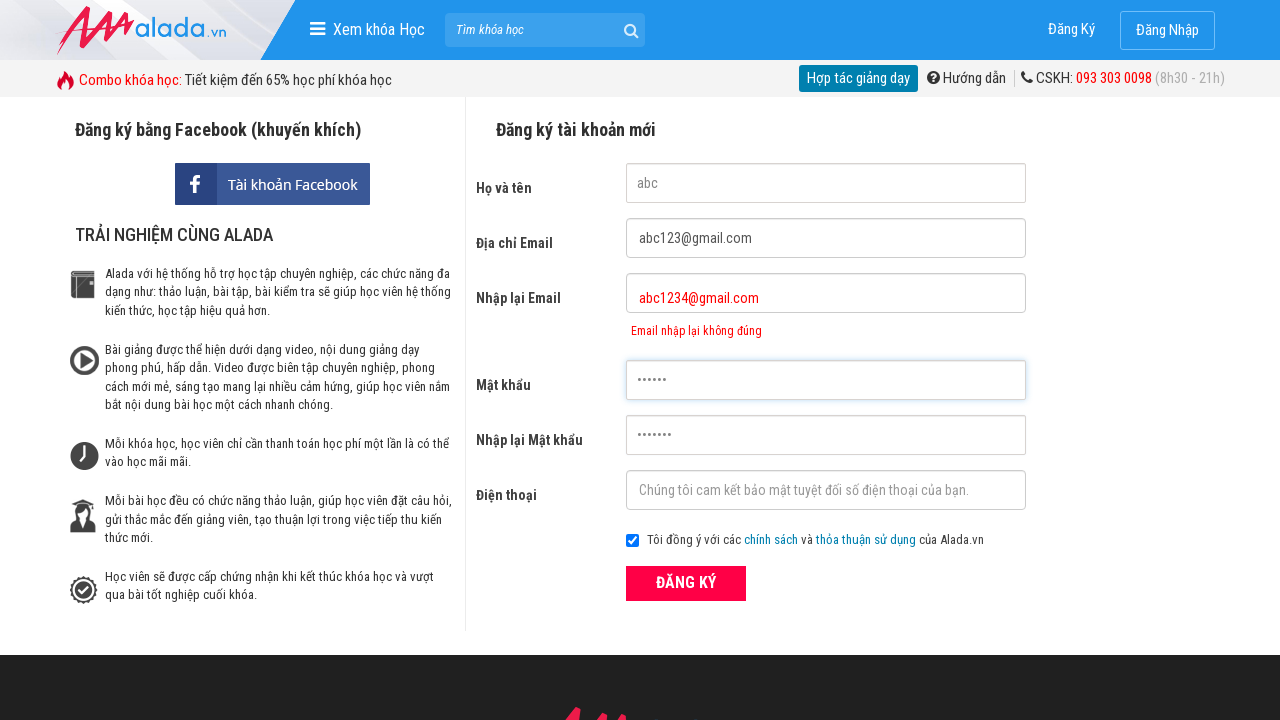

Filled phone number field with '0123456789' on //input[@id='txtPhone']
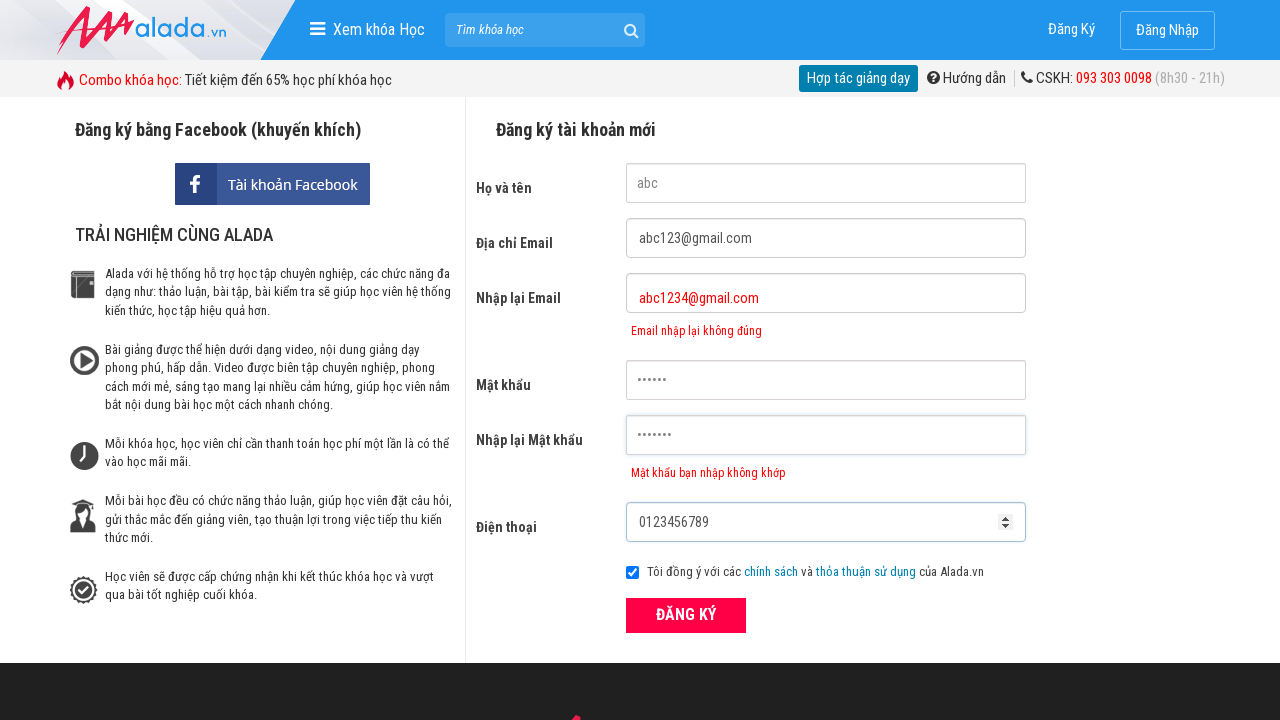

Clicked submit button to register at (686, 615) on xpath=//button[@class='btn_pink_sm fs16']
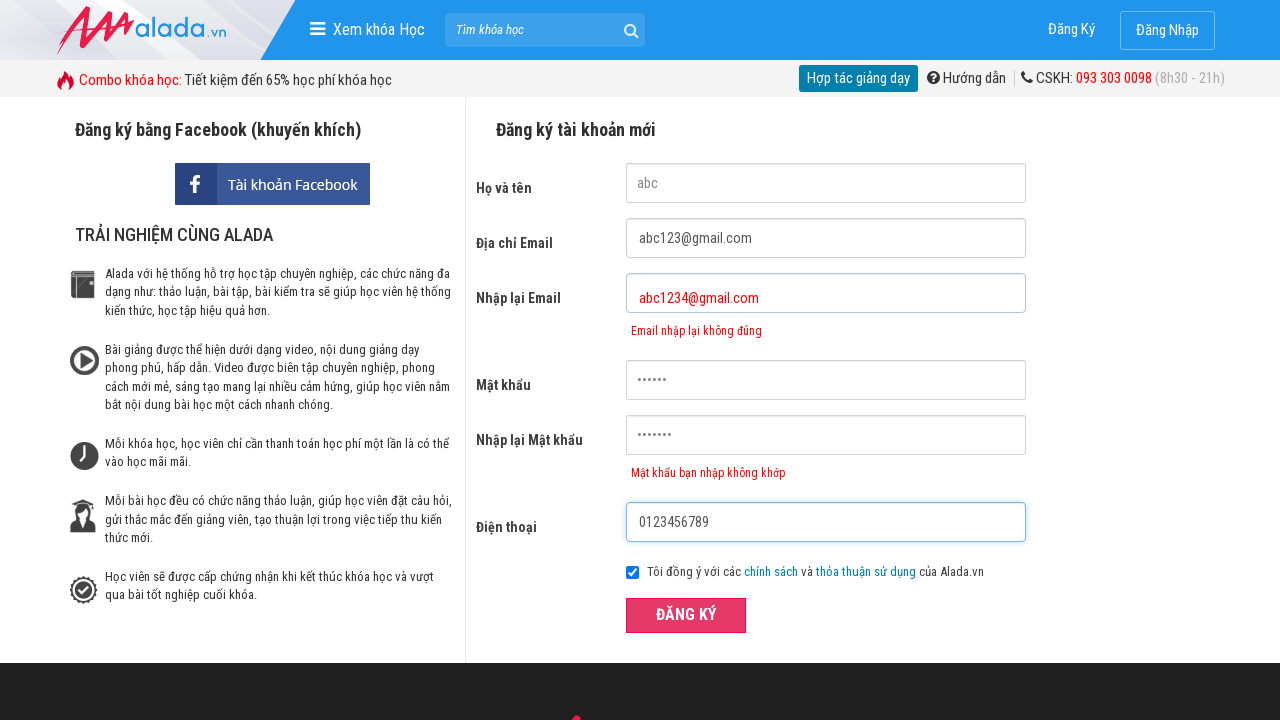

Password mismatch validation error message appeared
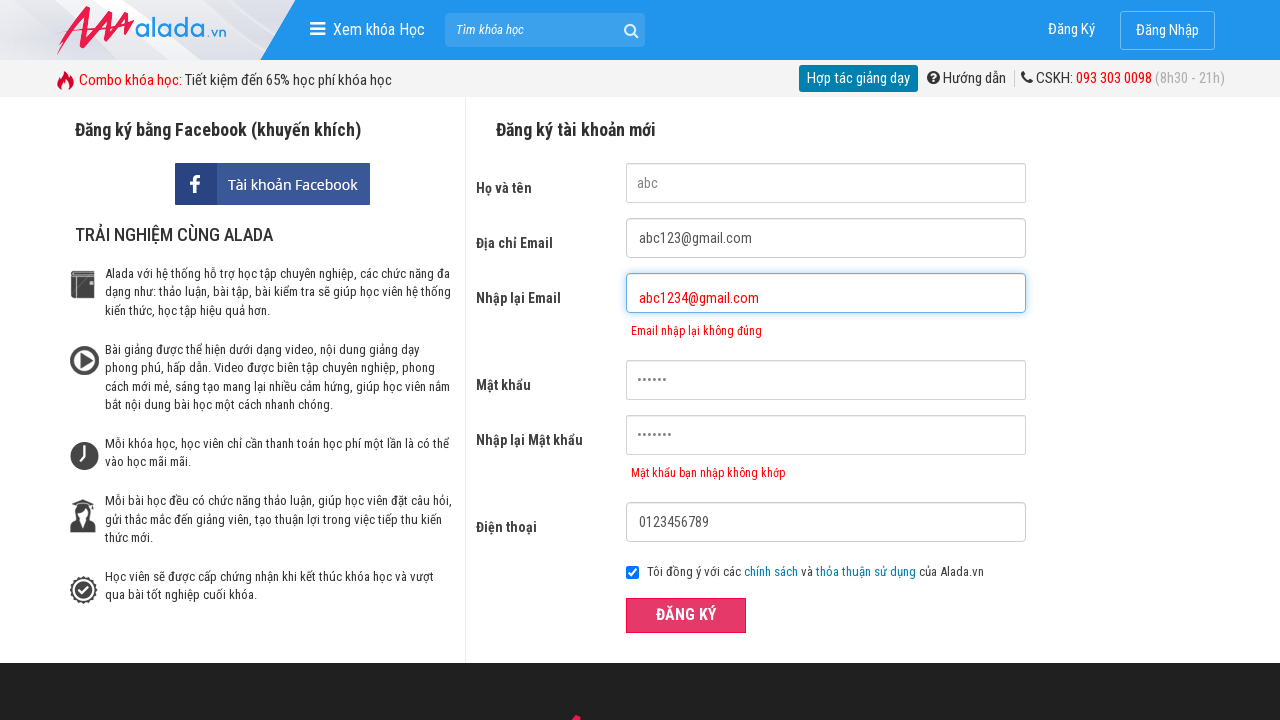

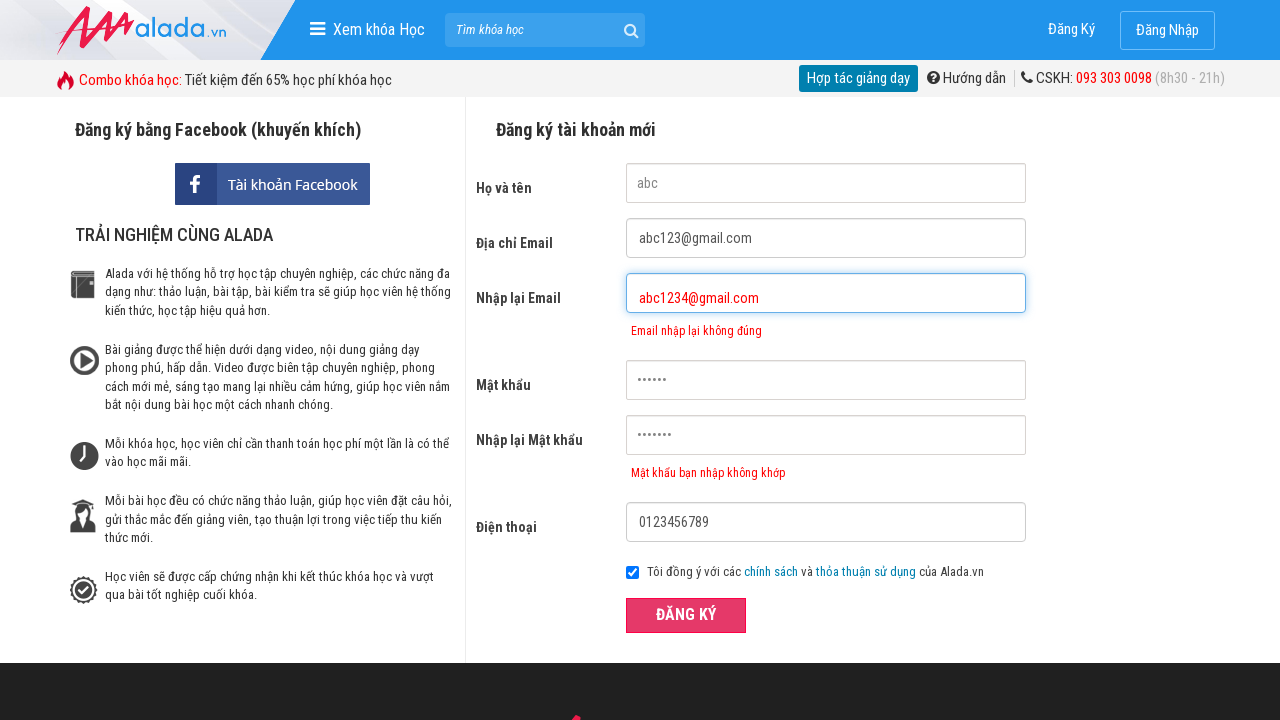